Tests drag and drop functionality by dragging element A to element B's position, then dragging B back to A's position.

Starting URL: https://the-internet.herokuapp.com/drag_and_drop

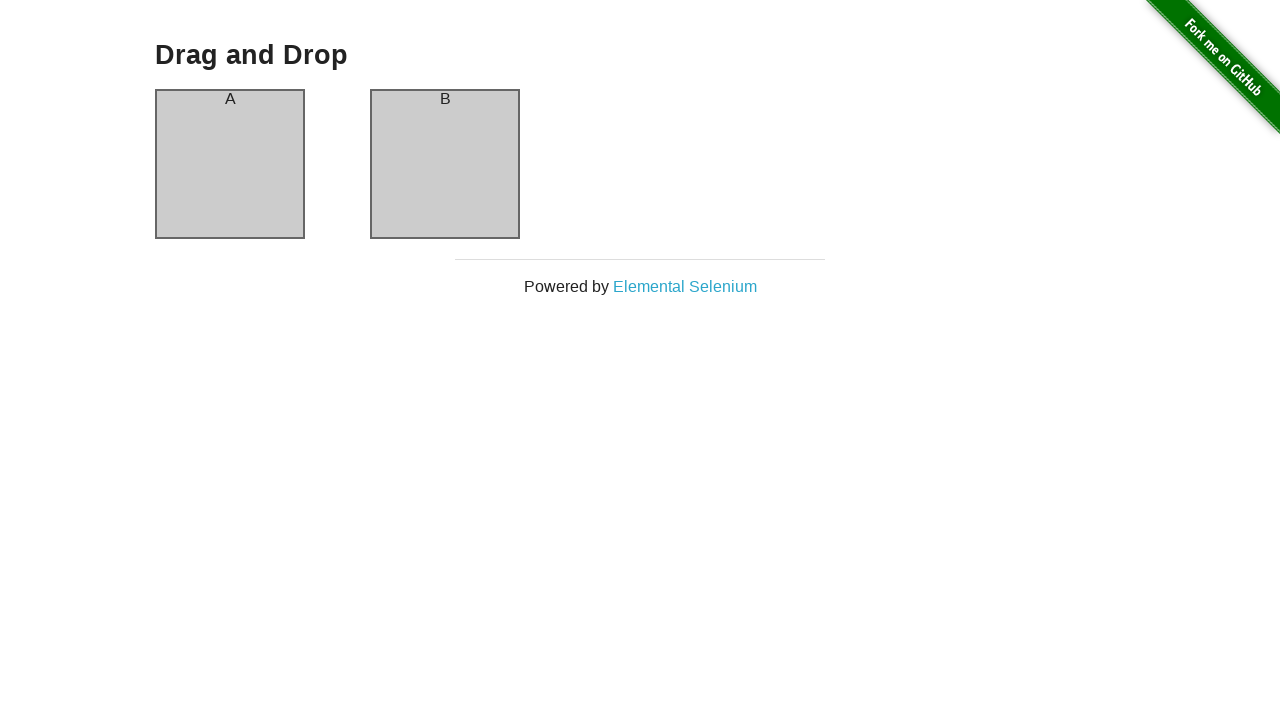

Located element A (column-a)
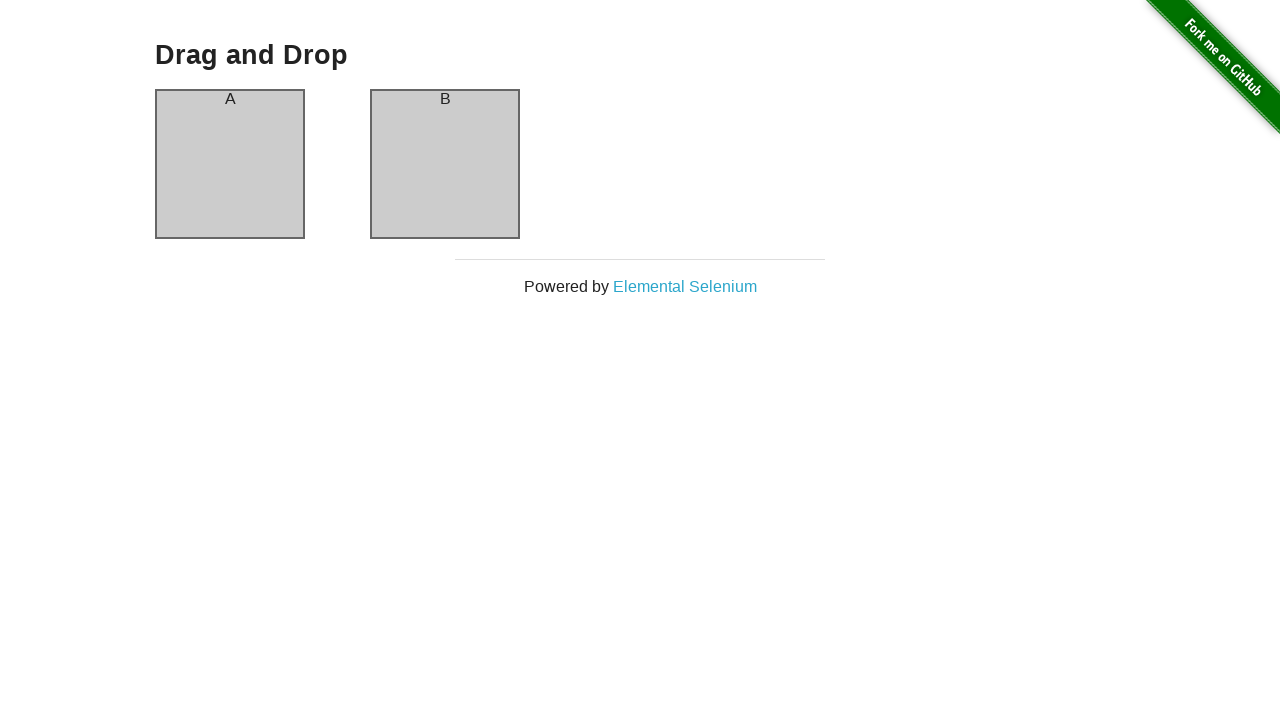

Located element B (column-b)
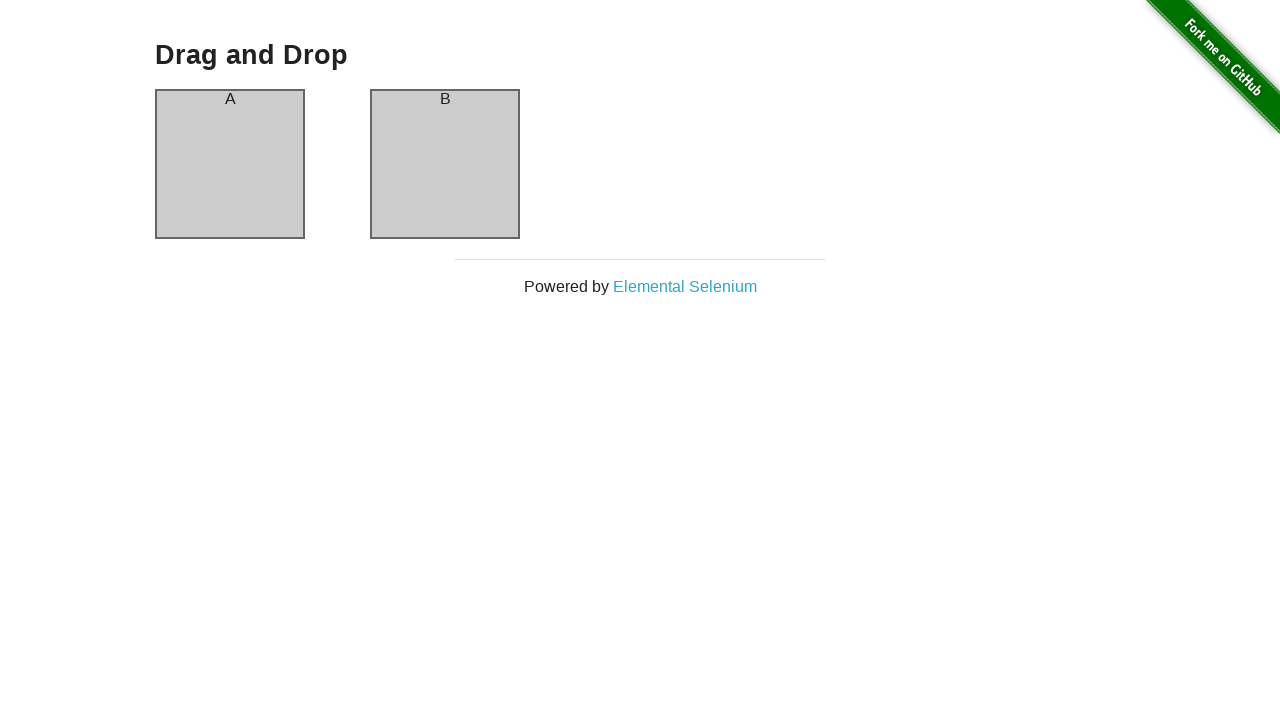

Dragged element A to element B's position at (445, 164)
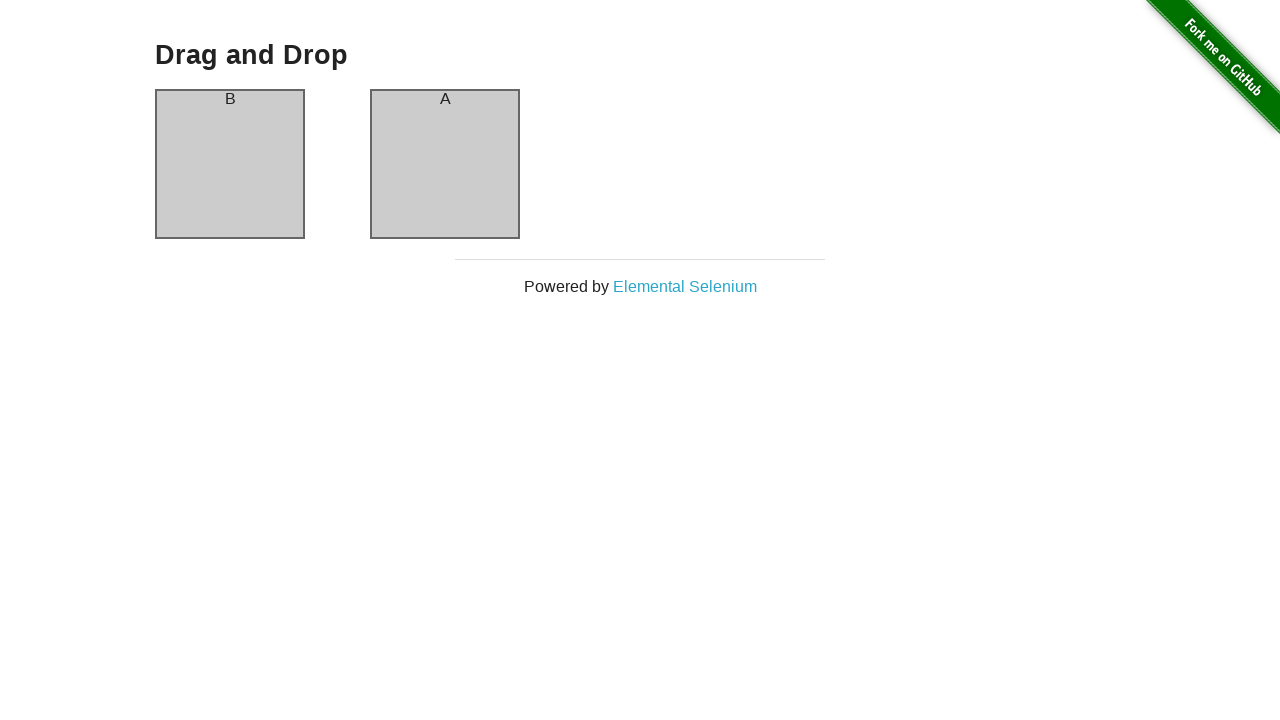

Dragged element B back to element A's position at (230, 164)
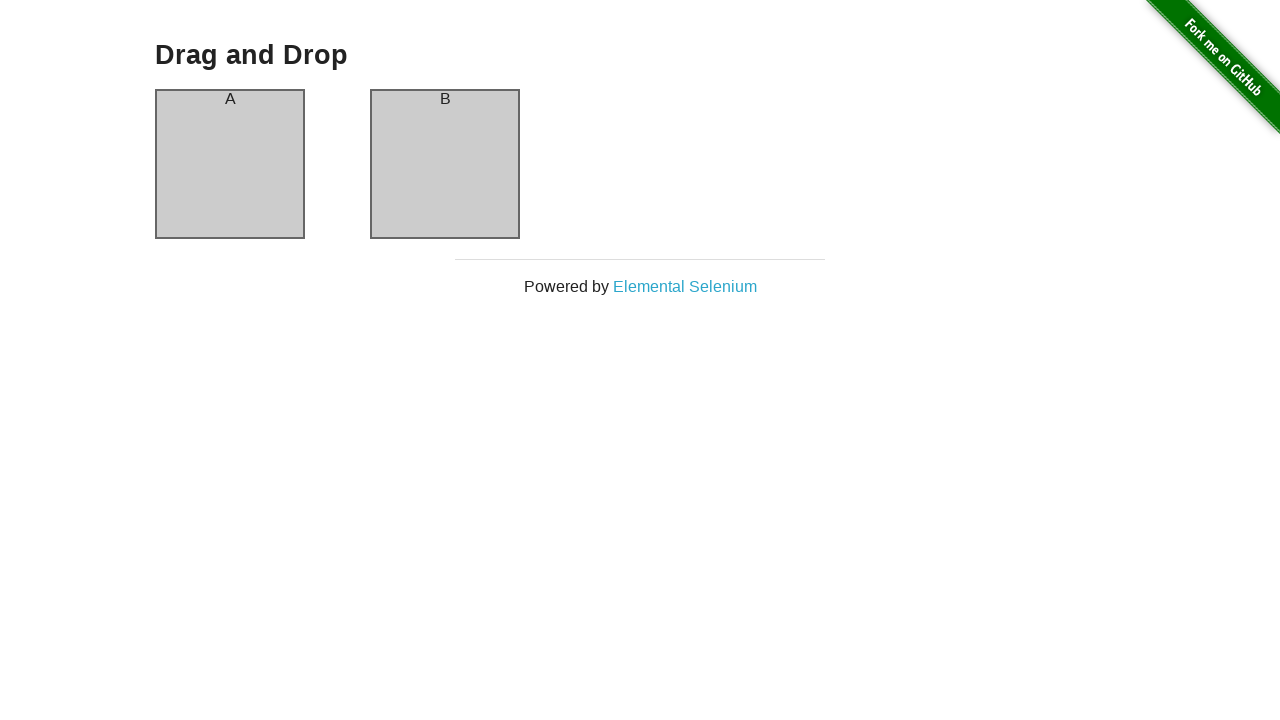

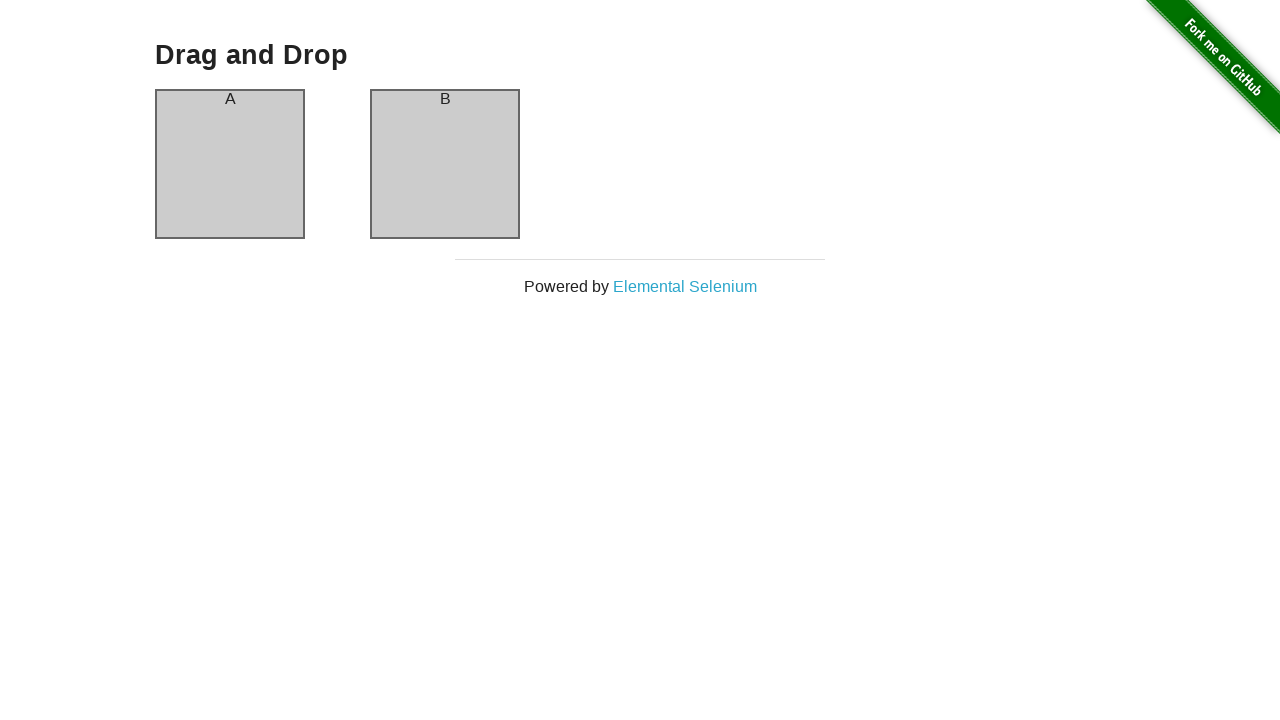